Tests modal dialog functionality by clicking on the Large Modal button and verifying that the modal appears

Starting URL: https://demoqa.com/modal-dialogs

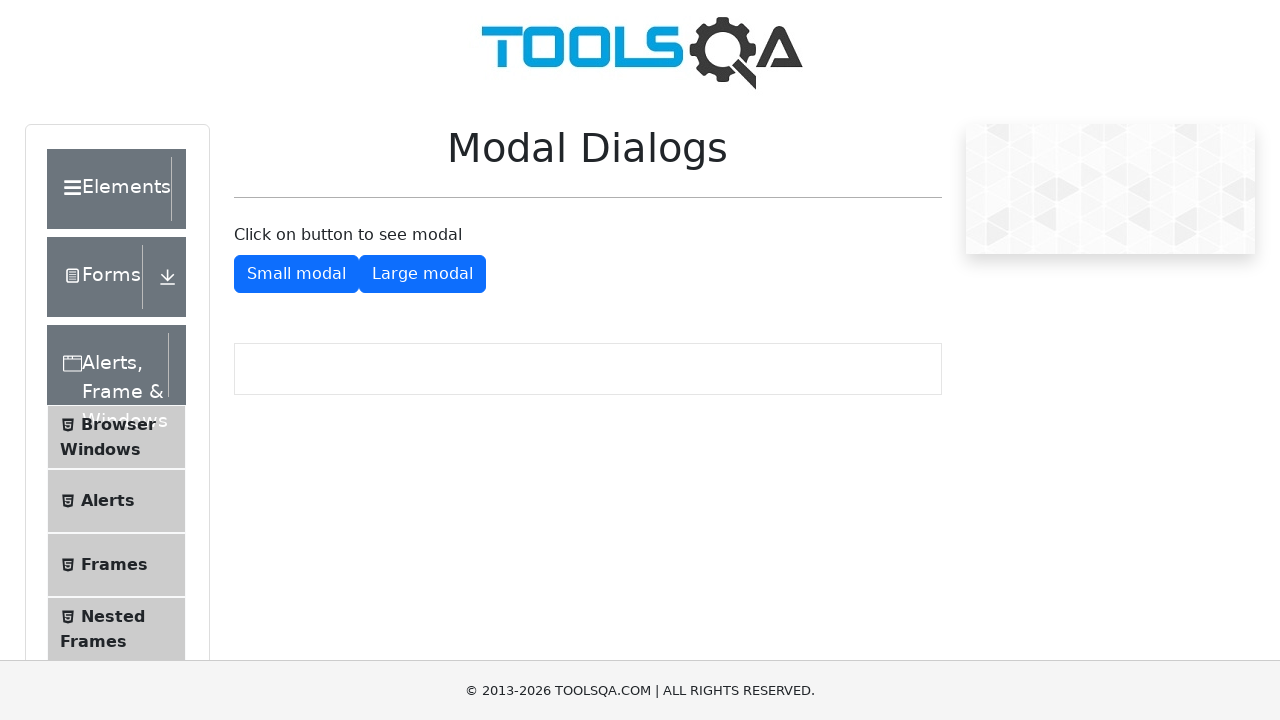

Clicked on the Large Modal button at (422, 274) on button#showLargeModal
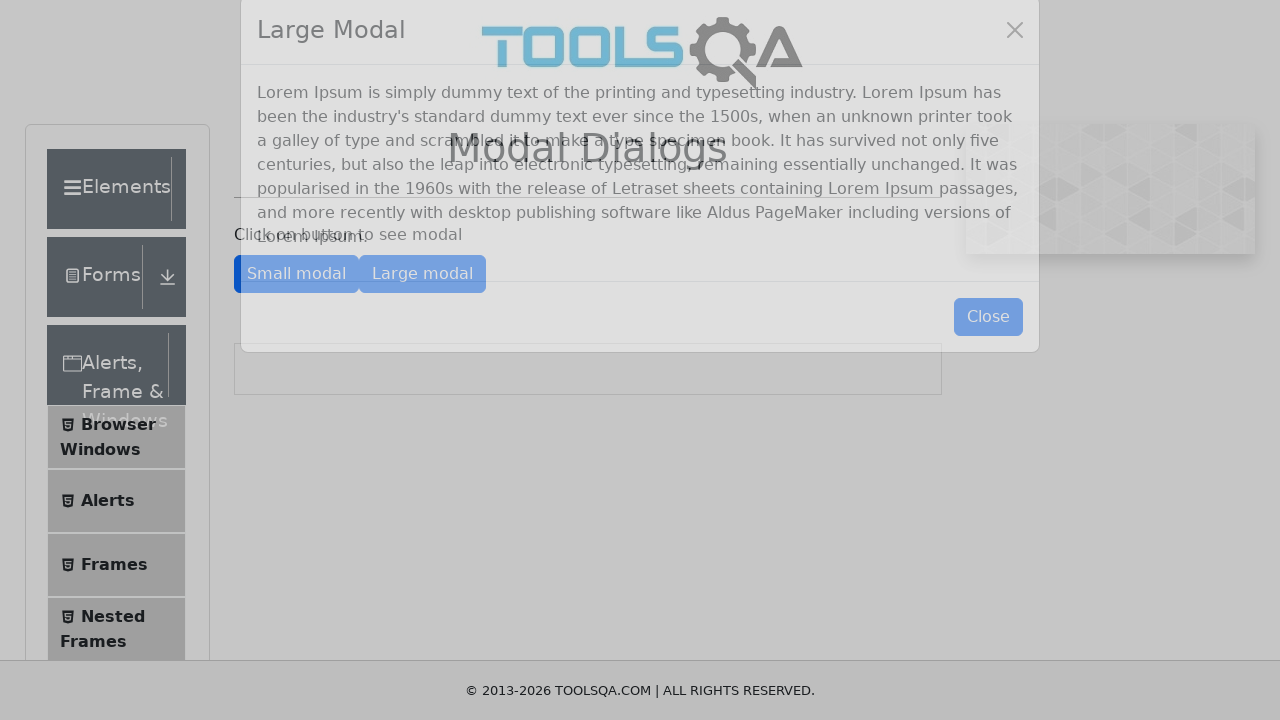

Large modal dialog appeared and became visible
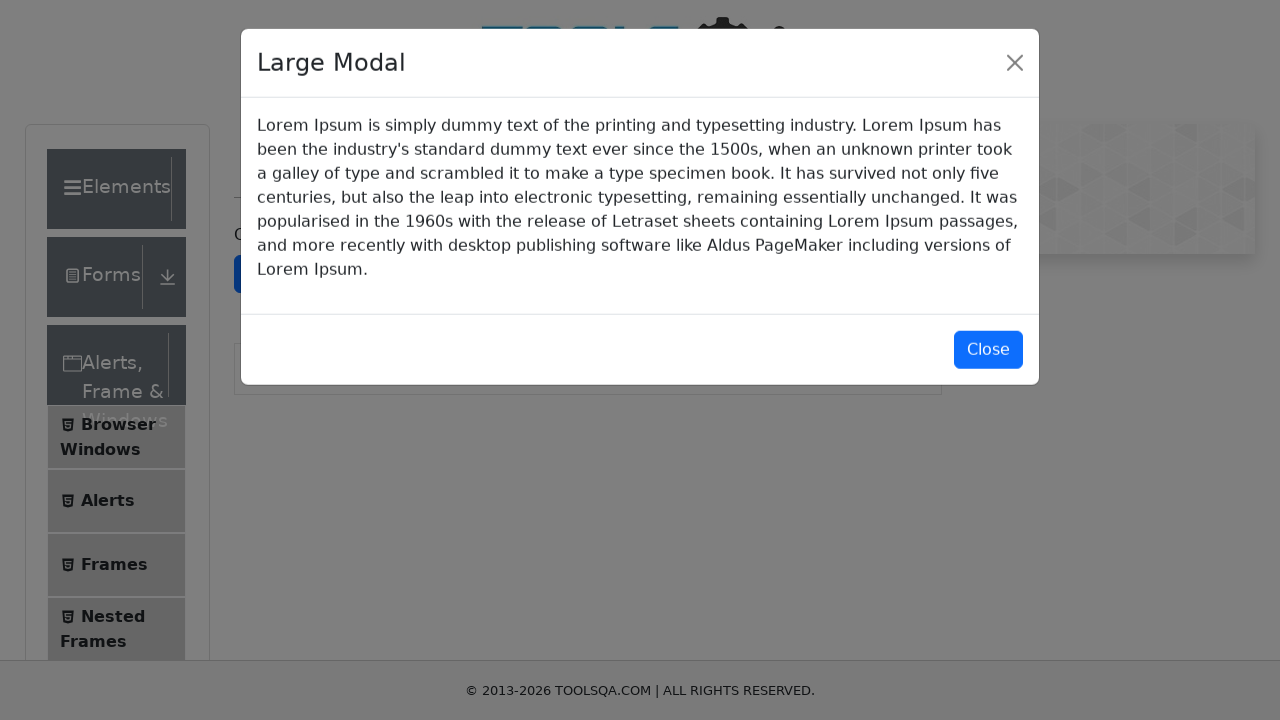

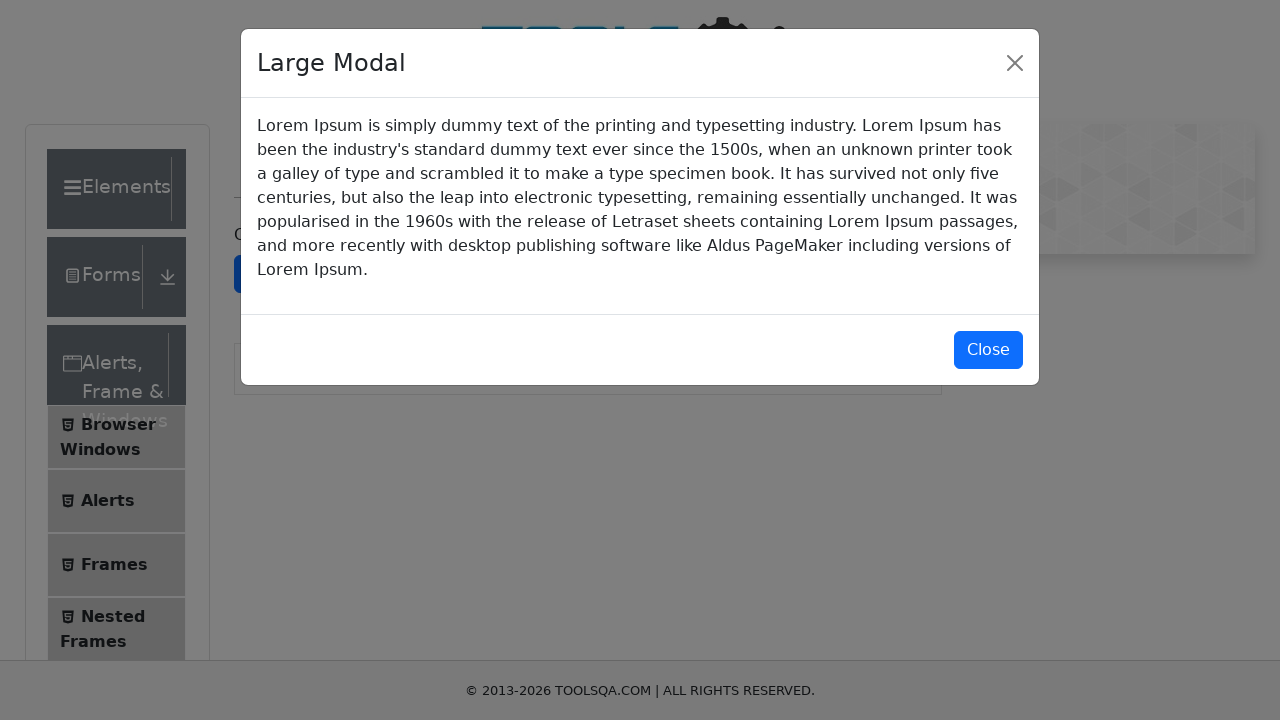